Tests file upload functionality by selecting and uploading a file

Starting URL: https://demoqa.com/upload-download

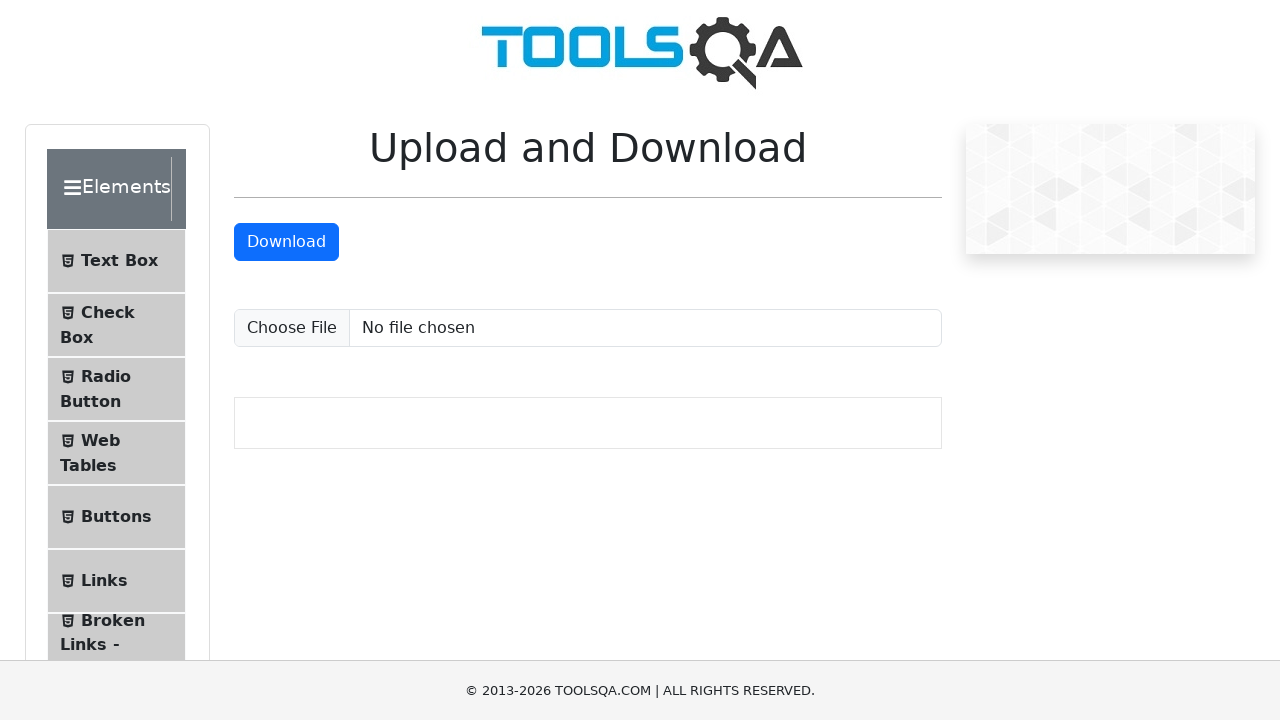

Created temporary test file with content
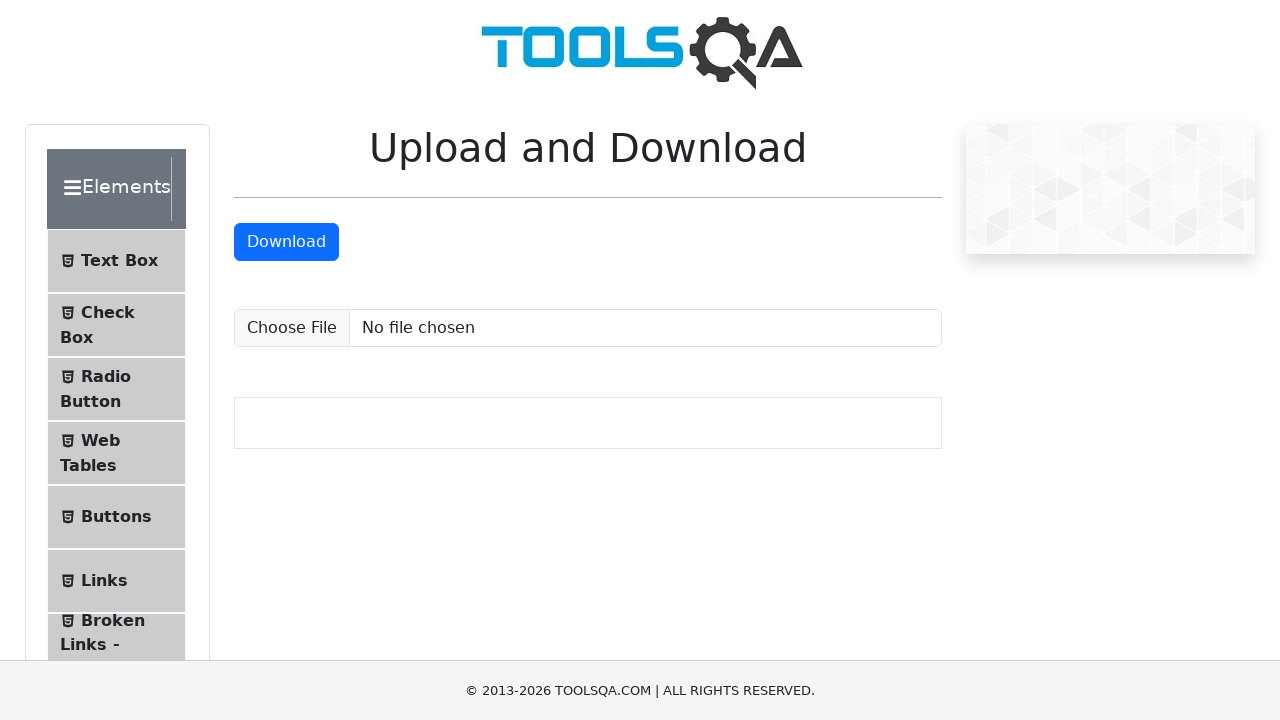

Selected and uploaded test file
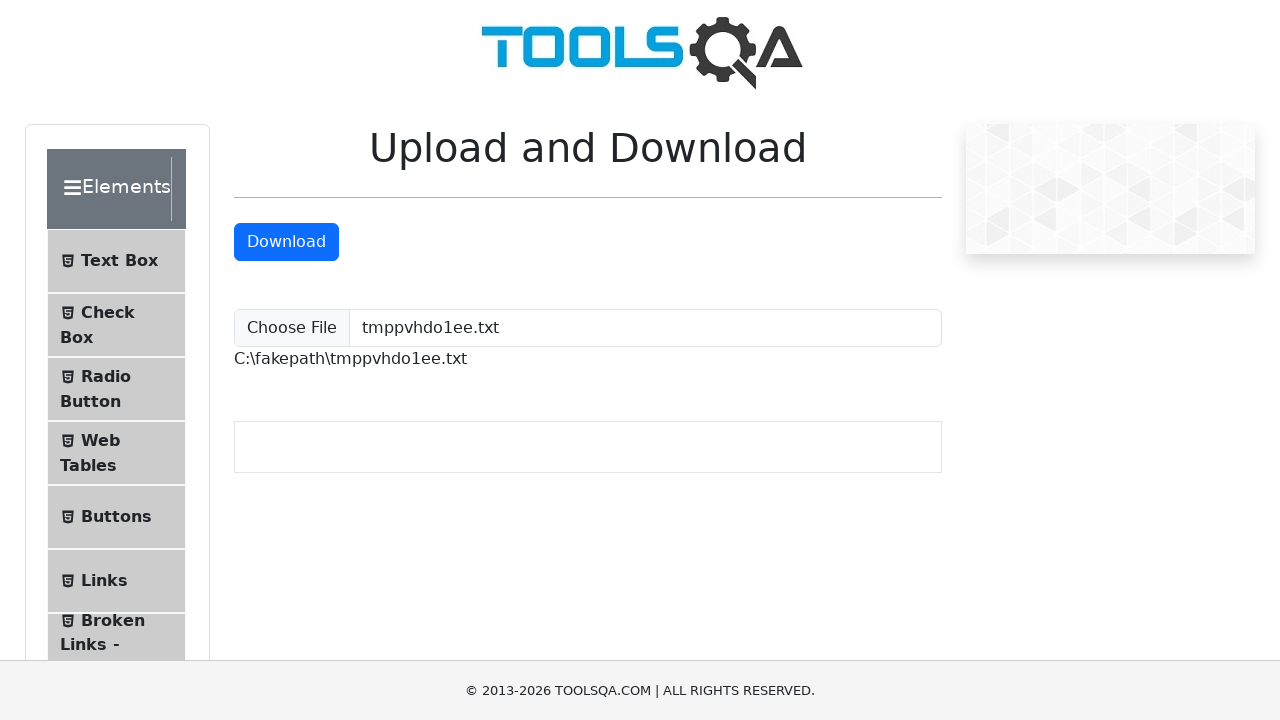

Upload confirmation appeared showing uploaded file path
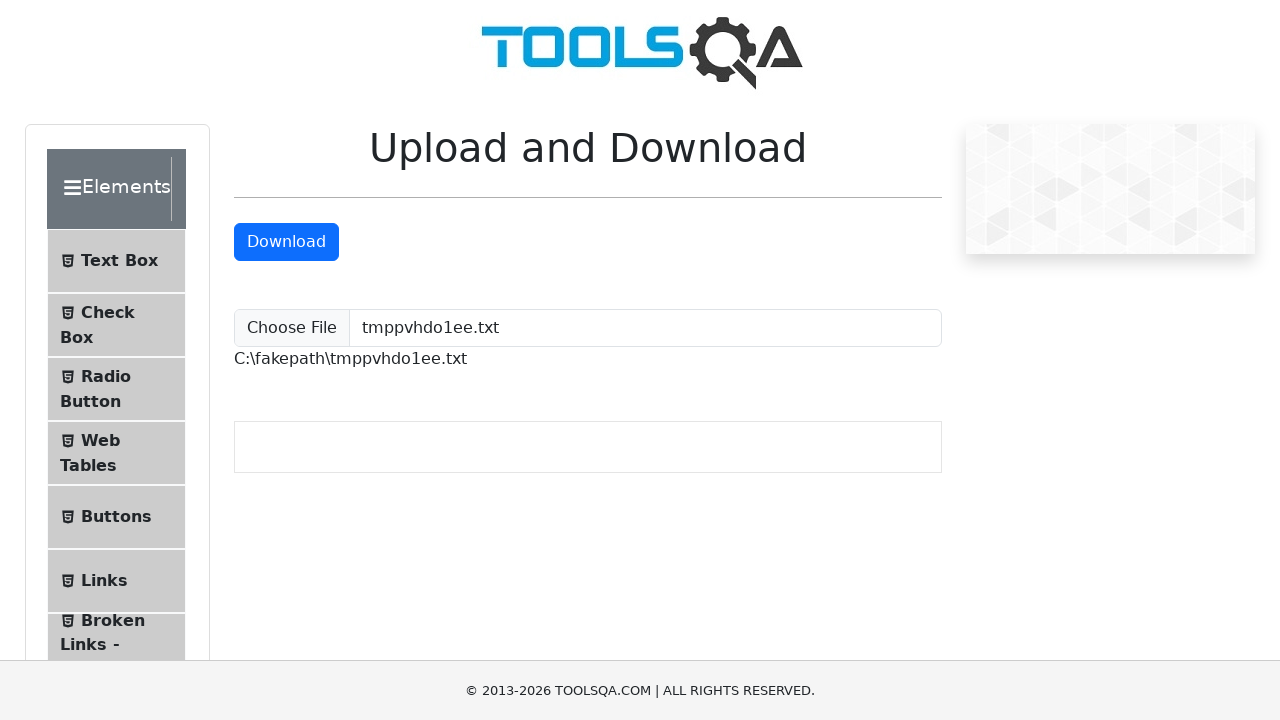

Cleaned up temporary test file
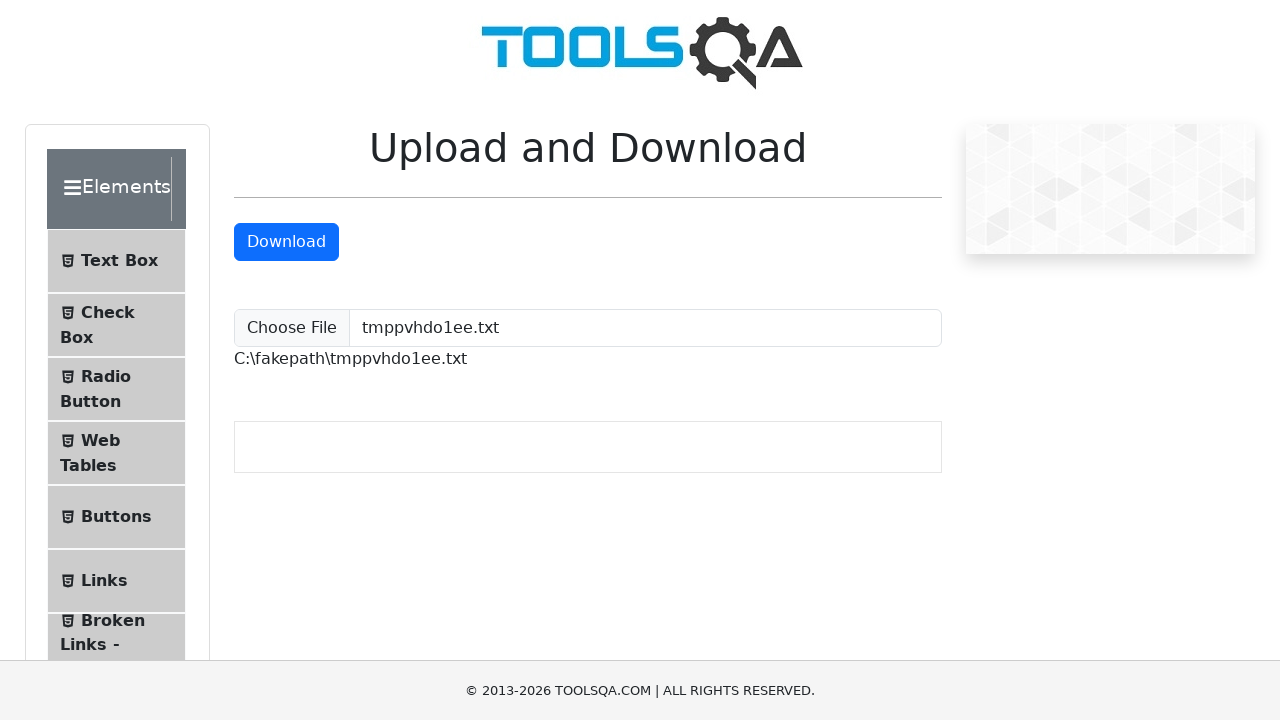

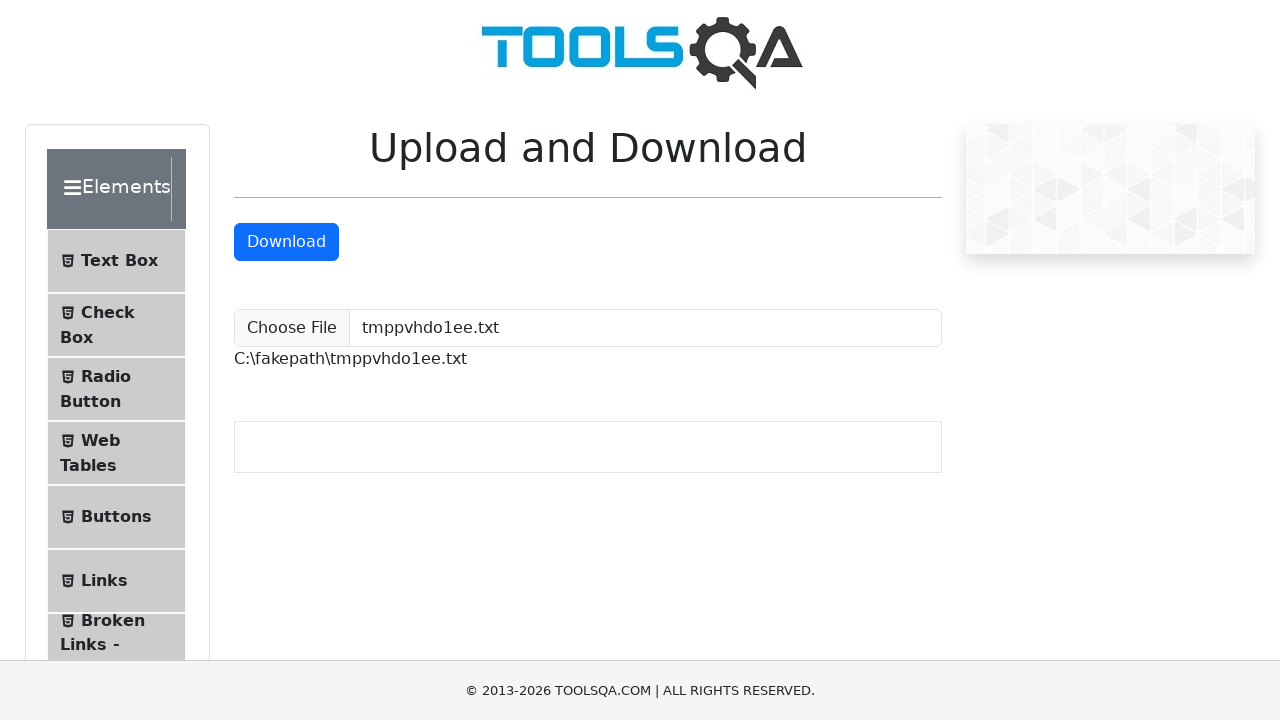